Tests copy and paste functionality by entering text in the first name field, selecting all text, copying it, tabbing to the next field, and pasting the copied text

Starting URL: https://www.tutorialspoint.com/selenium/practice/register.php

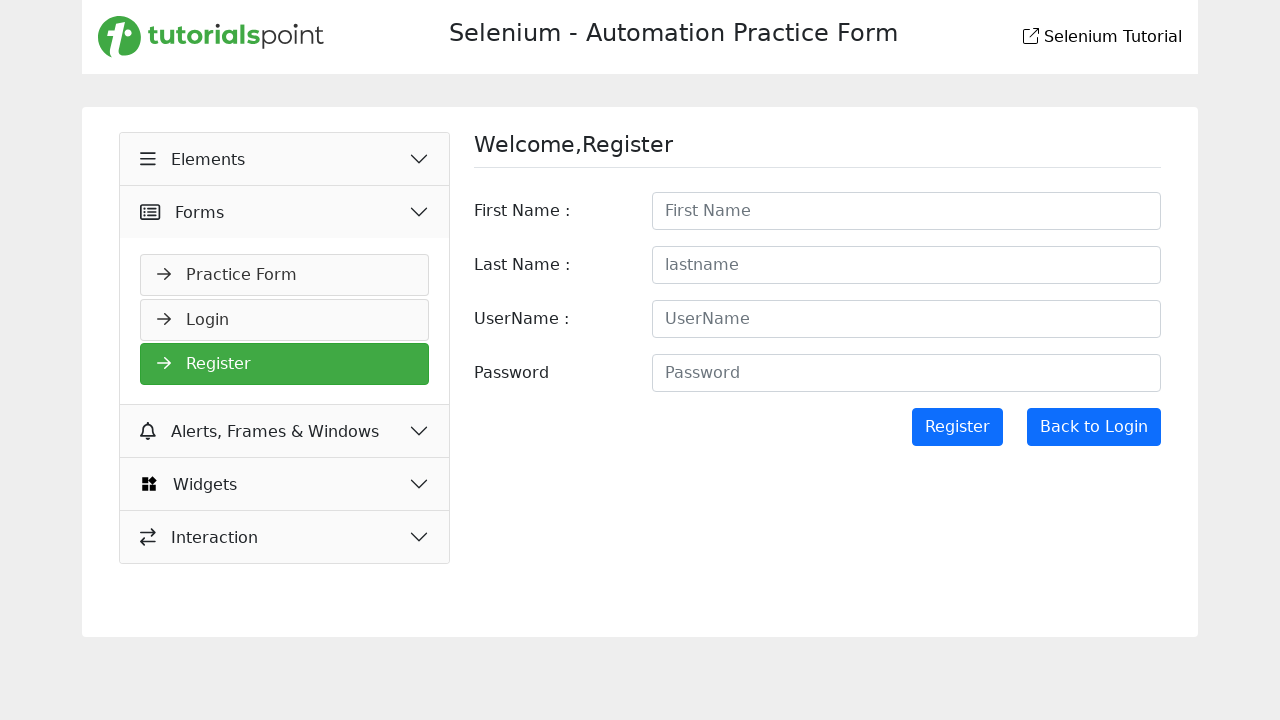

Navigated to registration page
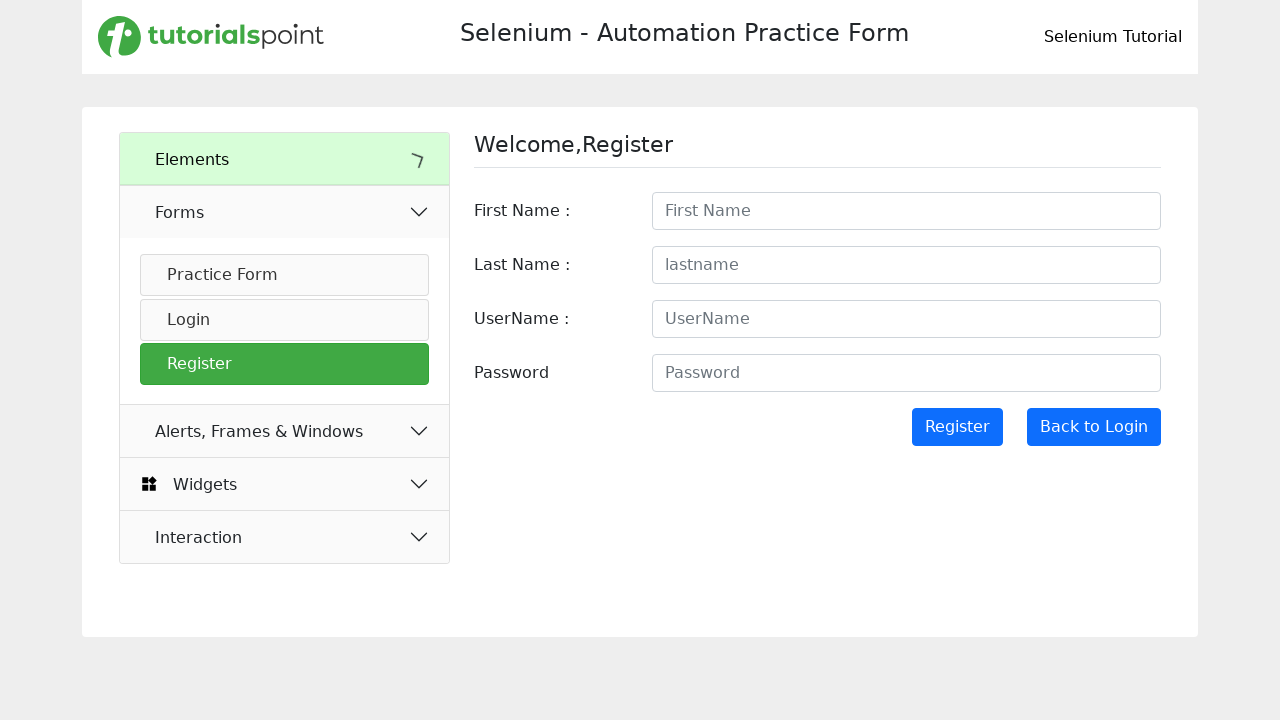

Entered 'Chaity' in the first name field on #firstname
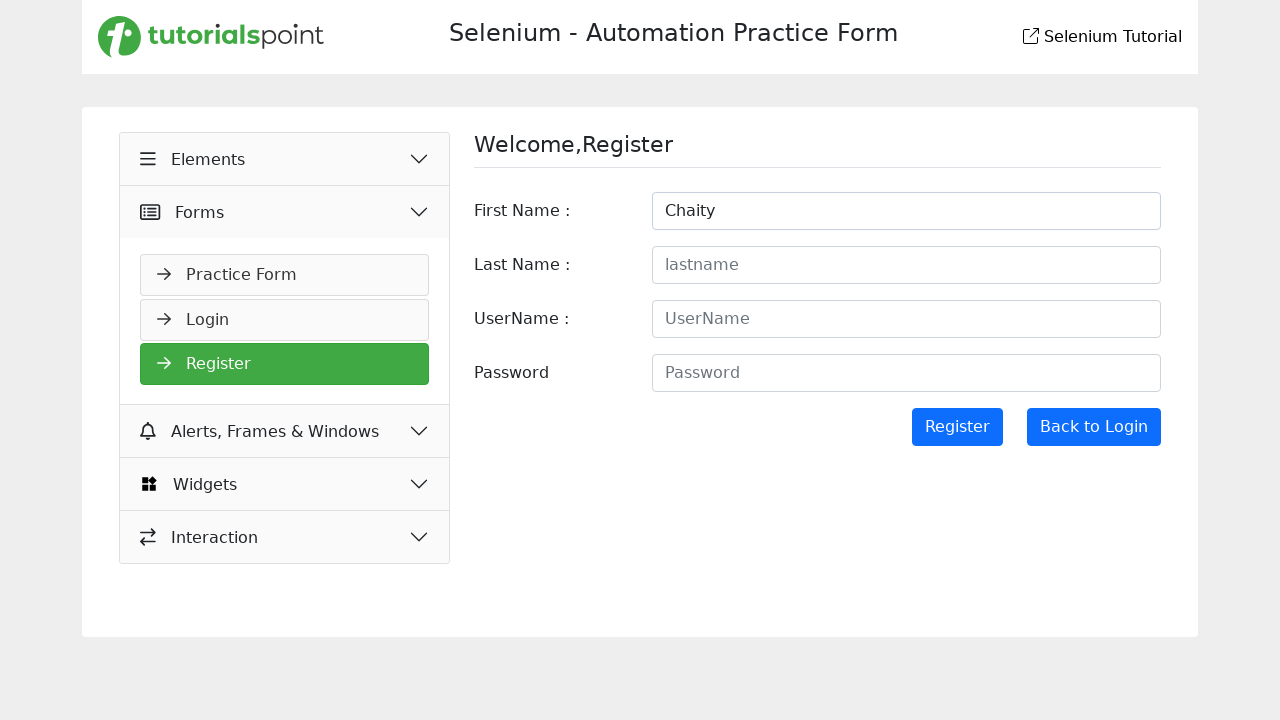

Selected all text in first name field using Ctrl+A
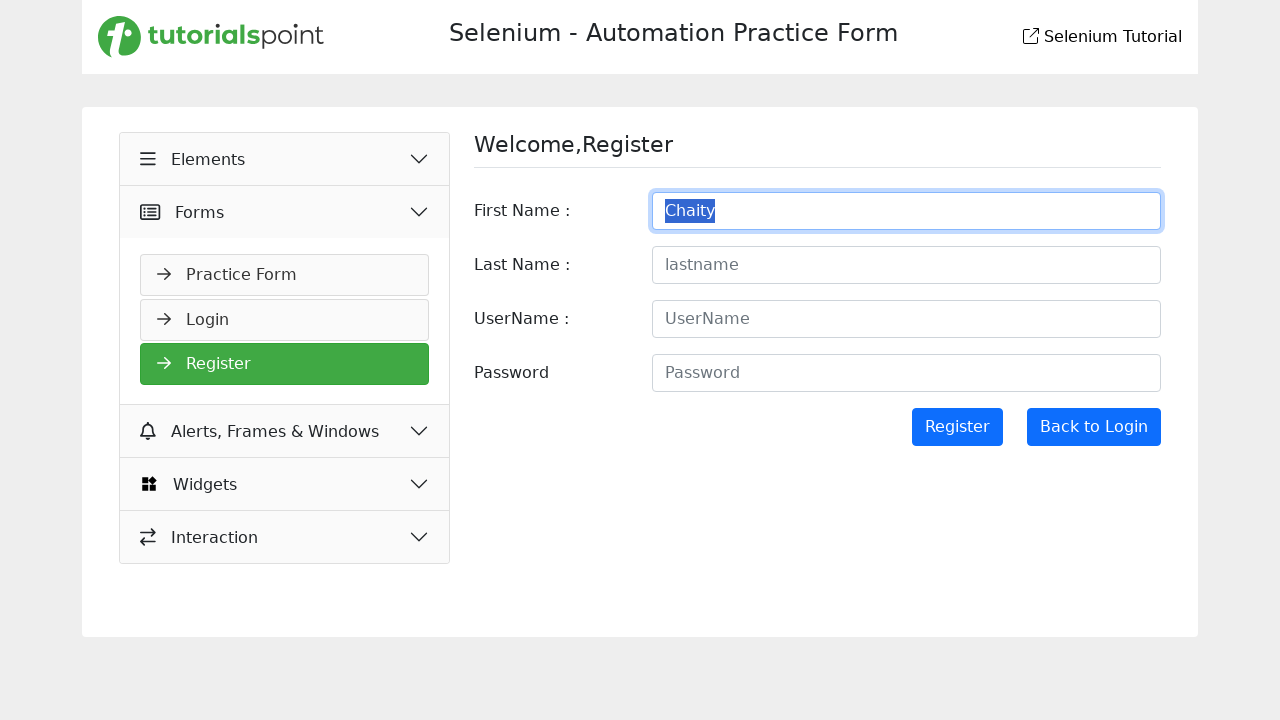

Copied selected text using Ctrl+C
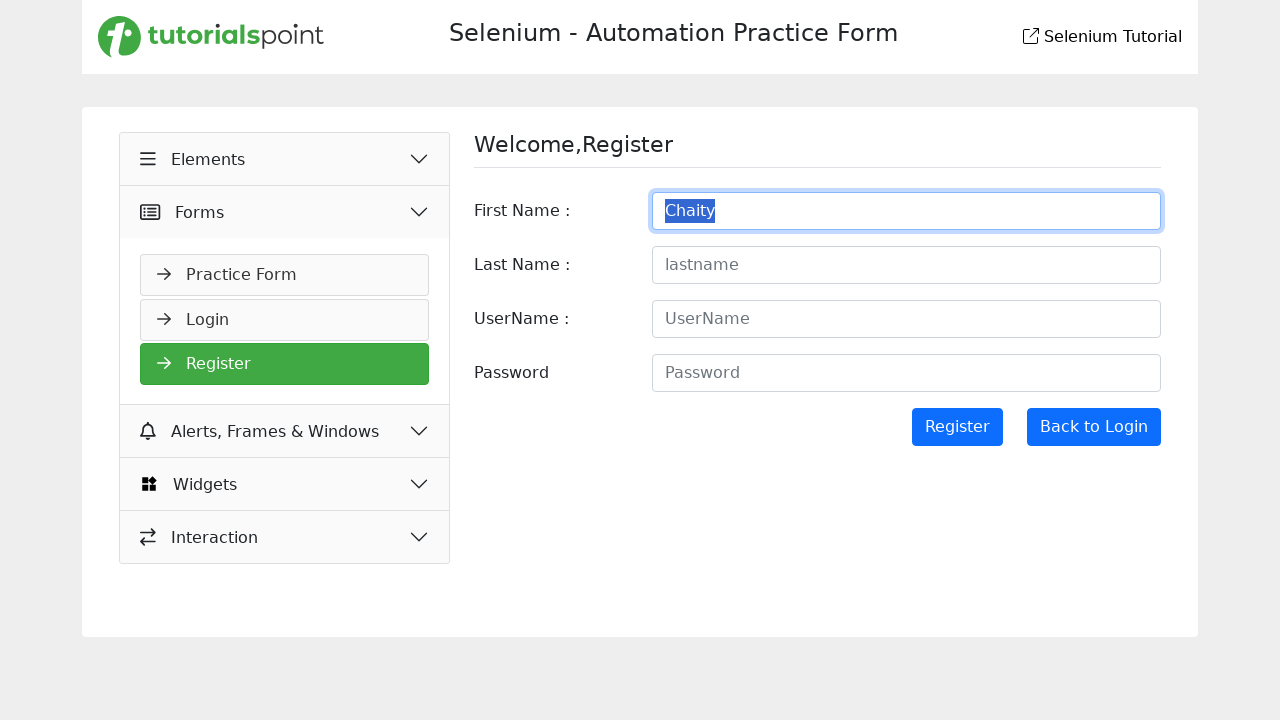

Tabbed to the next field
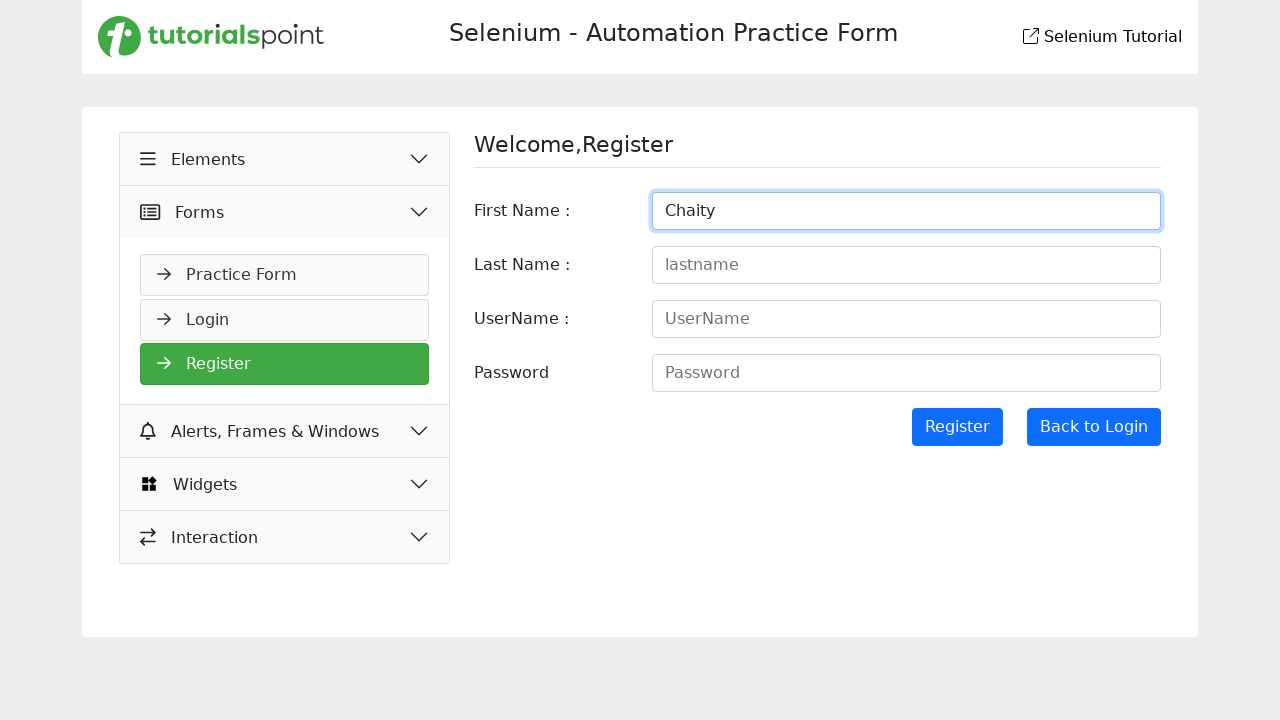

Pasted copied text using Ctrl+V
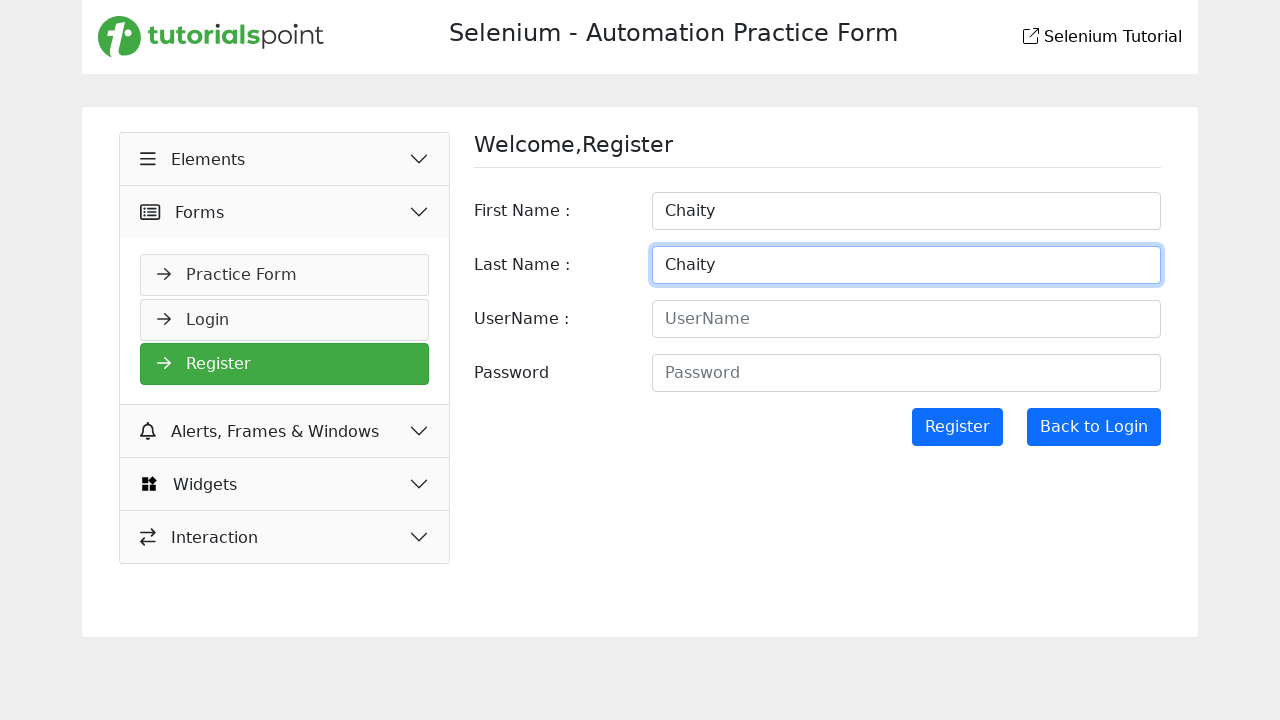

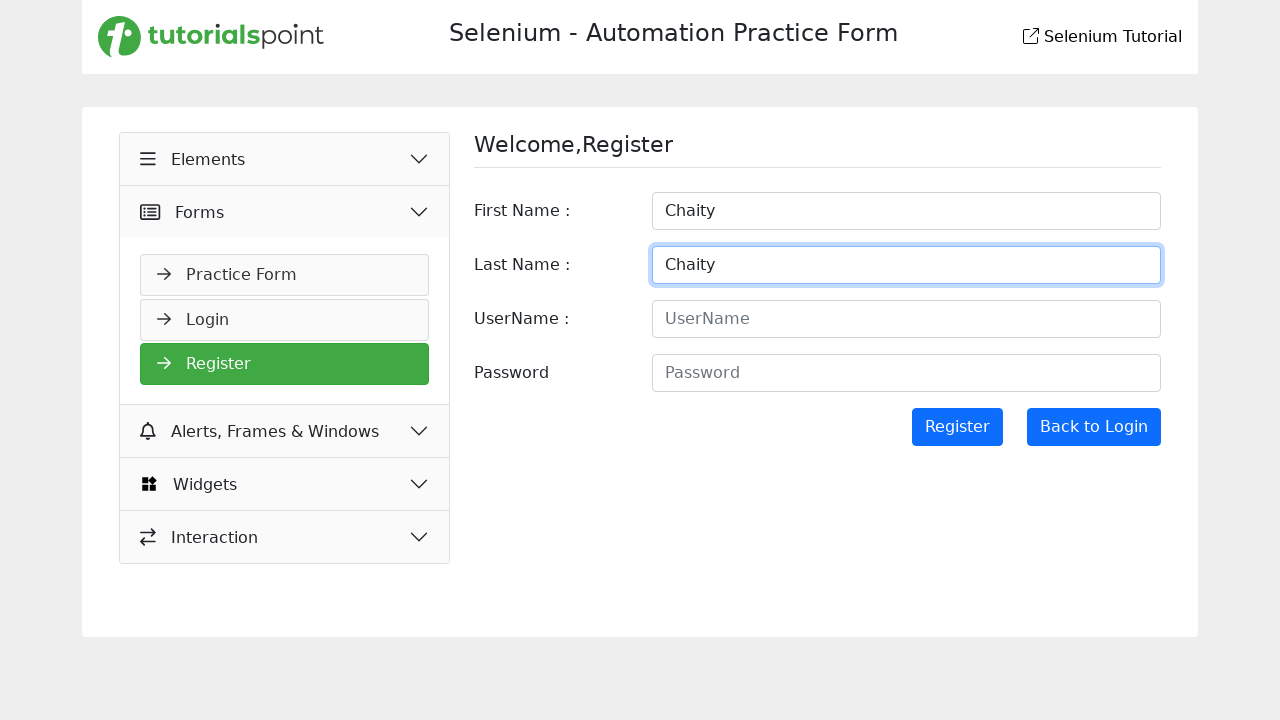